Tests JavaScript prompt dialog by triggering it, entering text, and accepting it

Starting URL: https://the-internet.herokuapp.com/javascript_alerts

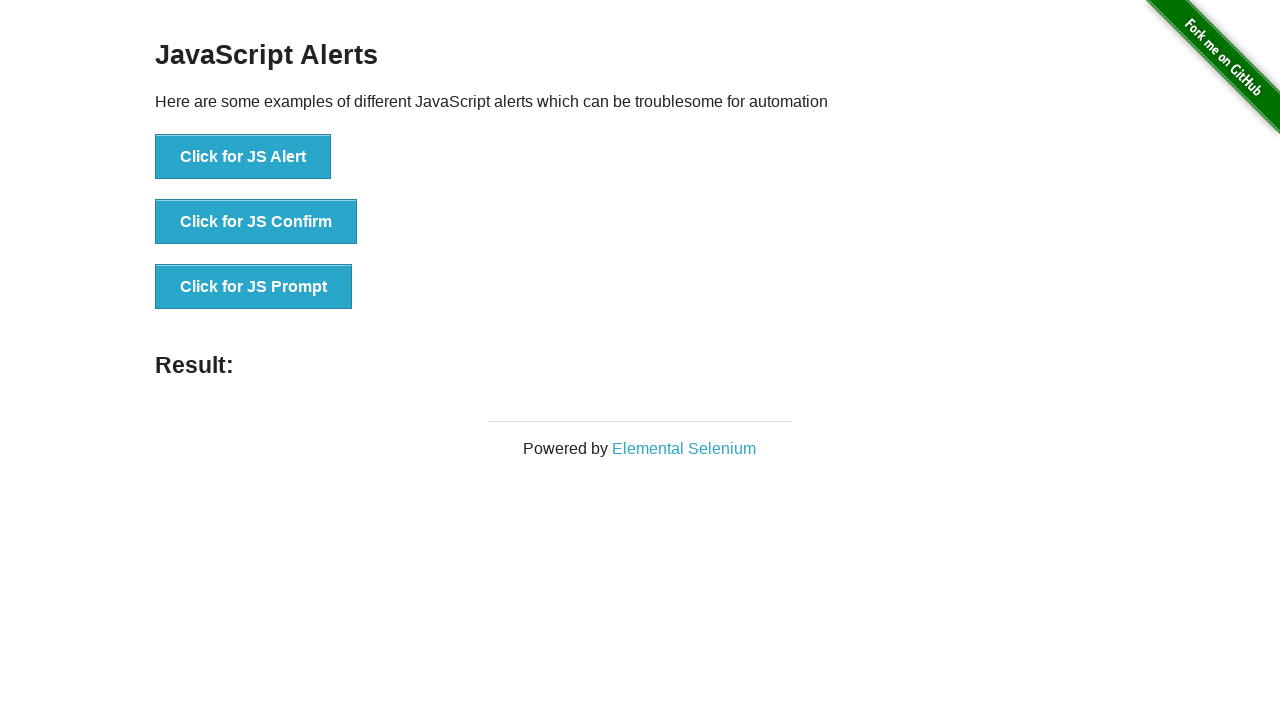

Set up dialog handler to accept prompt with text 'TestUser123'
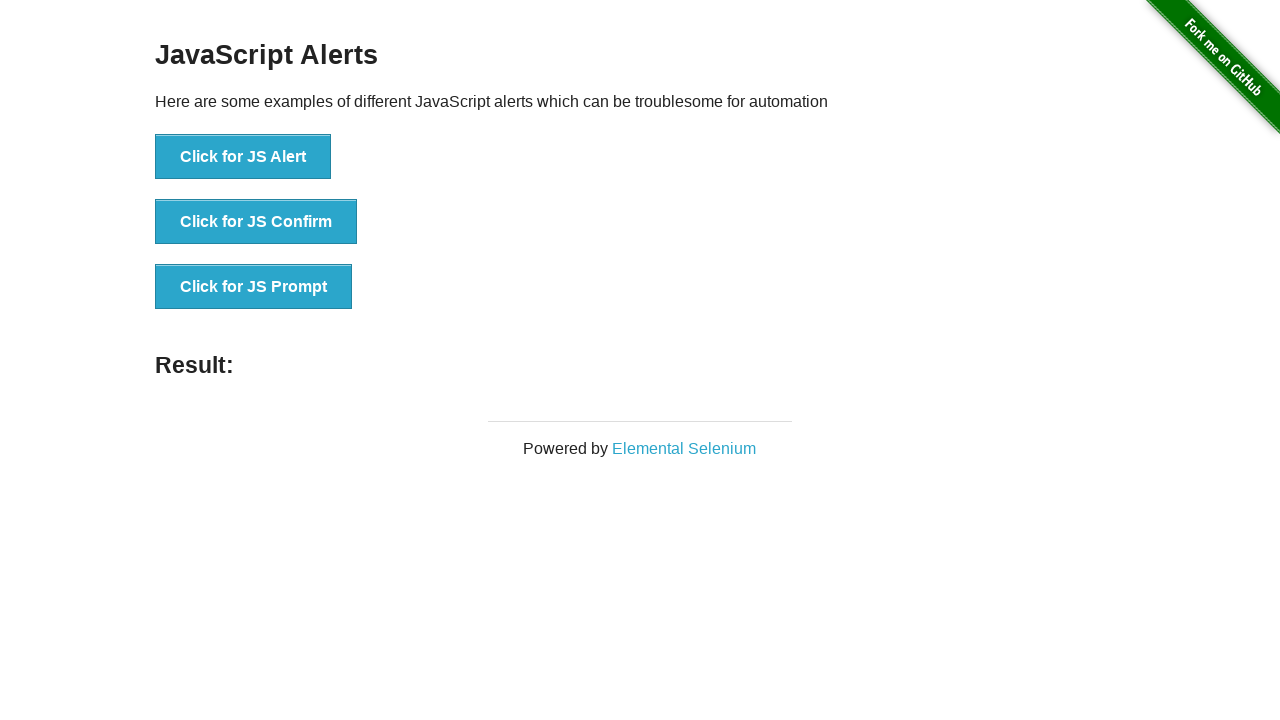

Clicked button to trigger JavaScript prompt dialog at (254, 287) on button[onclick='jsPrompt()']
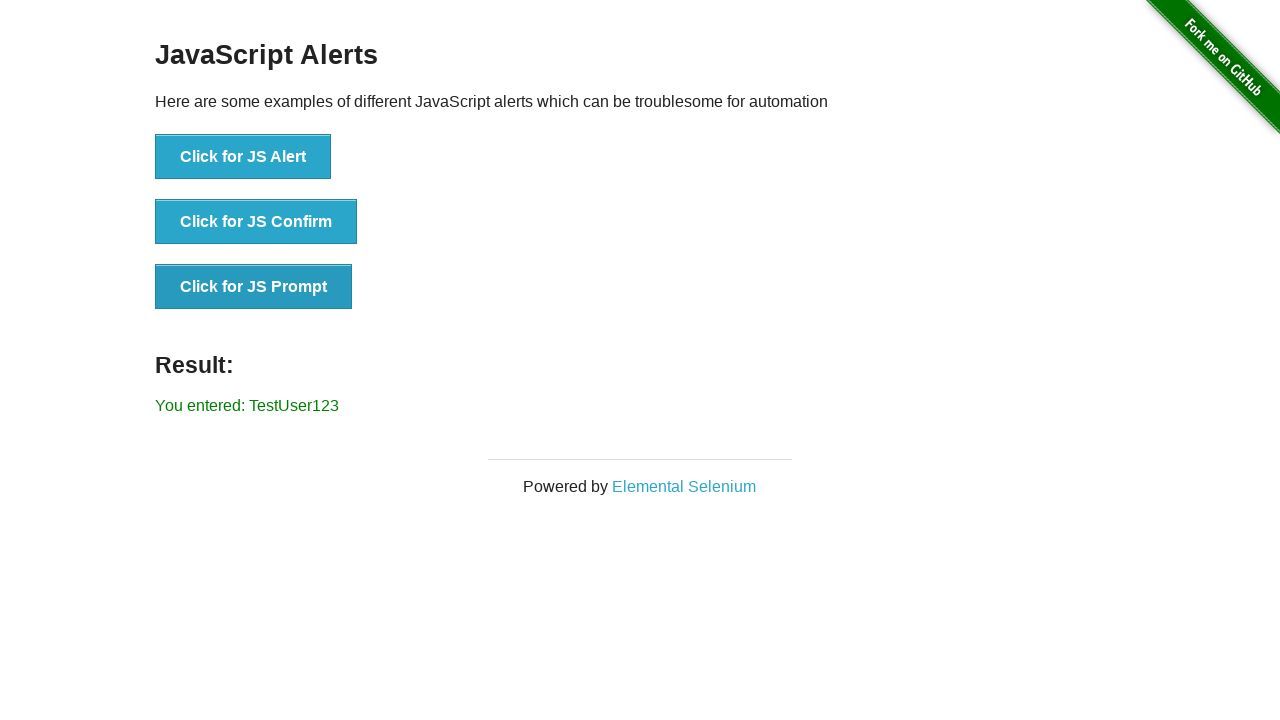

Verified that entered text 'You entered: TestUser123' appears in result
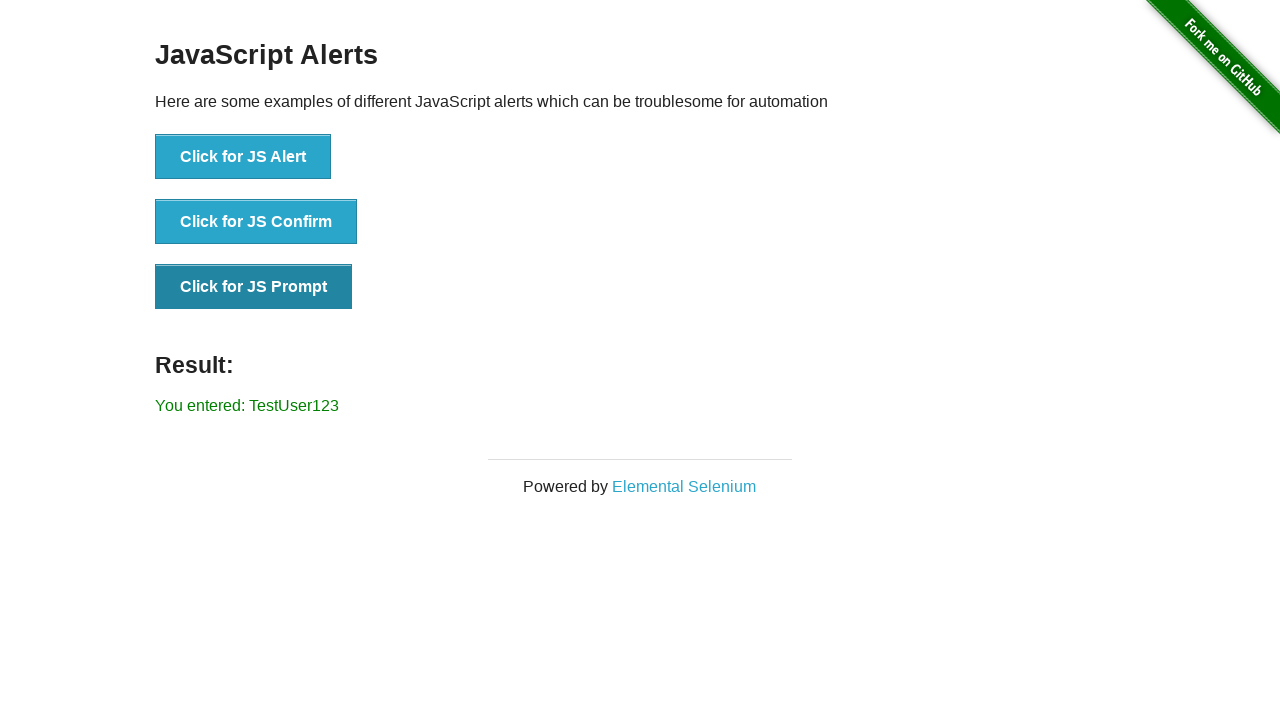

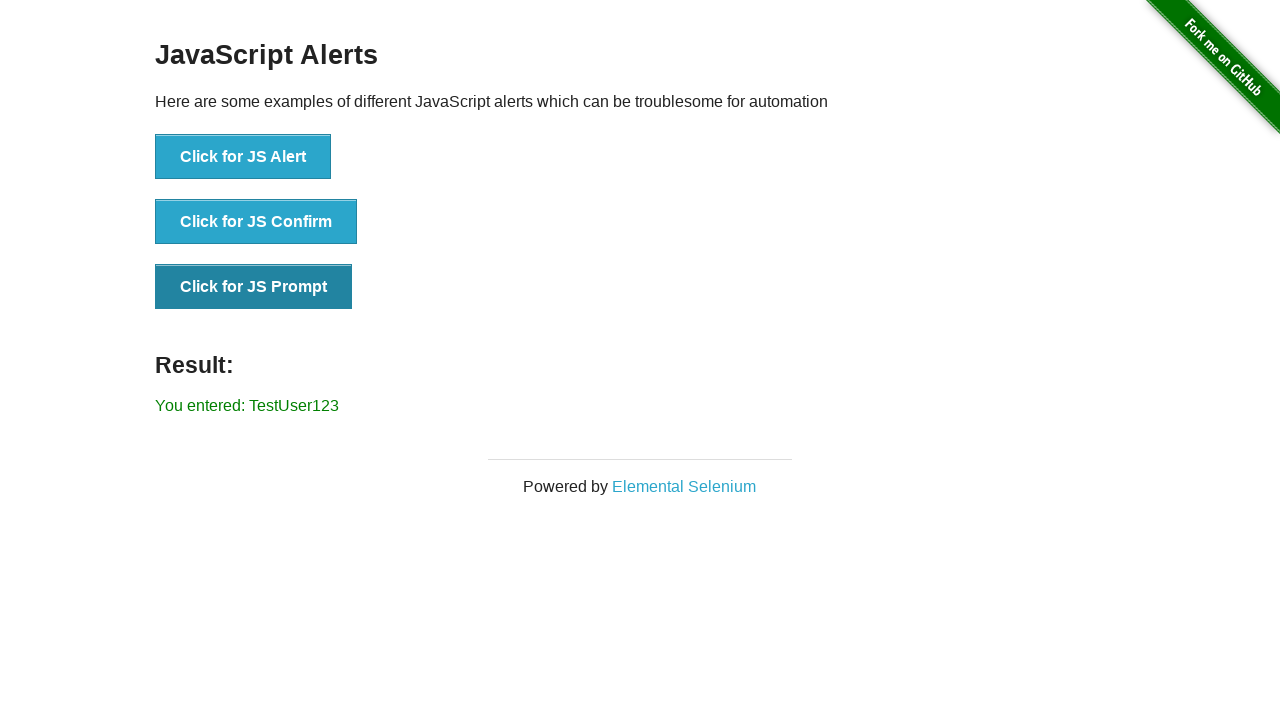